Tests dynamic loading functionality by clicking a start button and verifying that "Hello World!" text appears after the loading completes

Starting URL: https://automationfc.github.io/dynamic-loading/

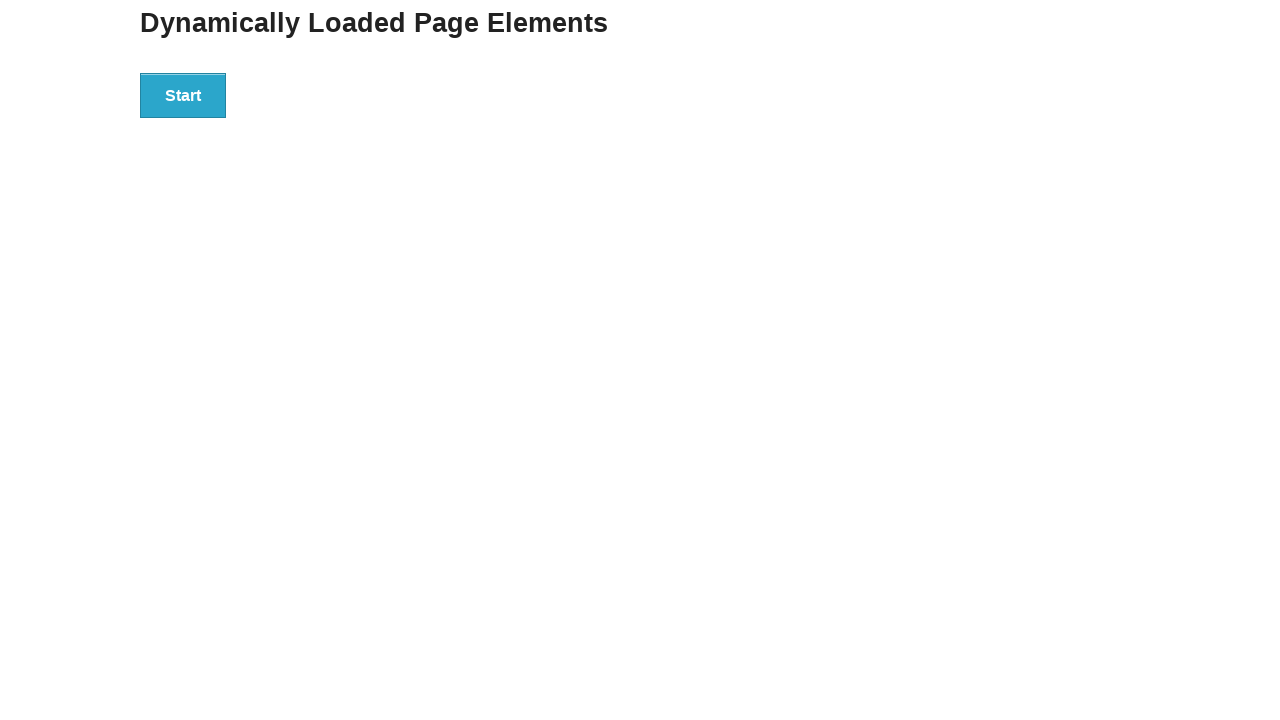

Clicked start button to trigger dynamic loading at (183, 95) on div#start > button
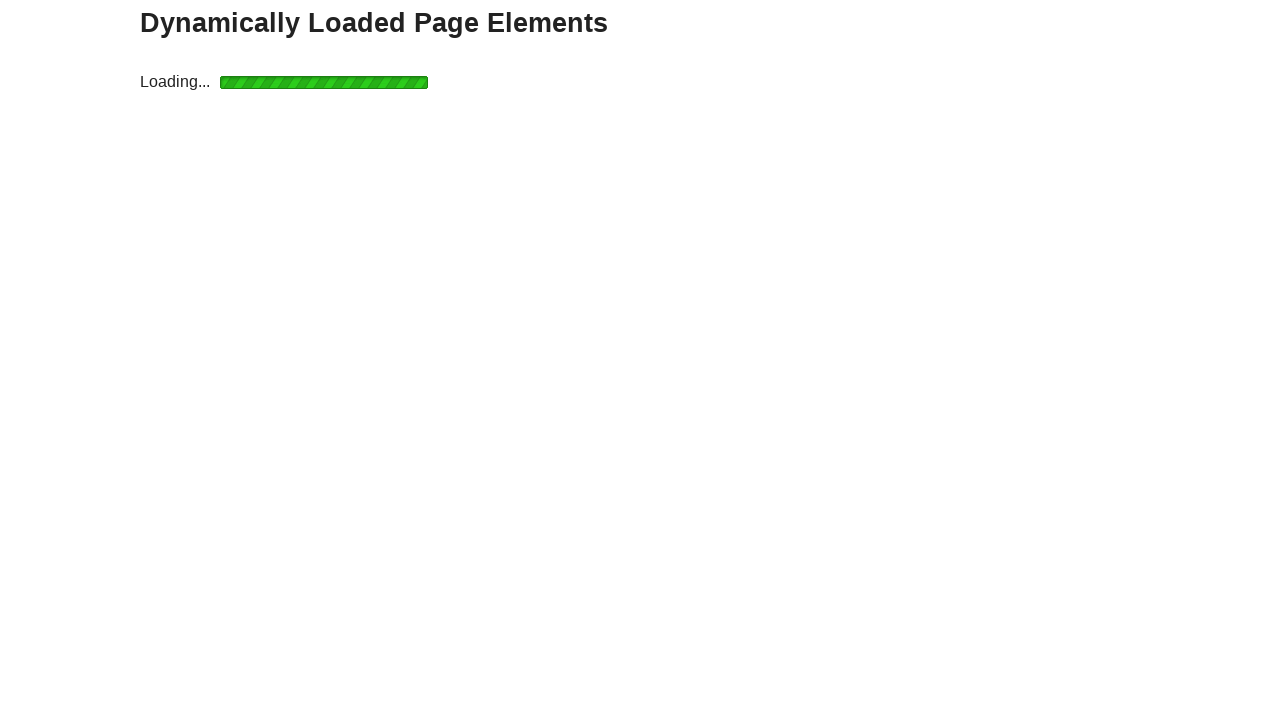

Waited for finish text to appear after loading completes
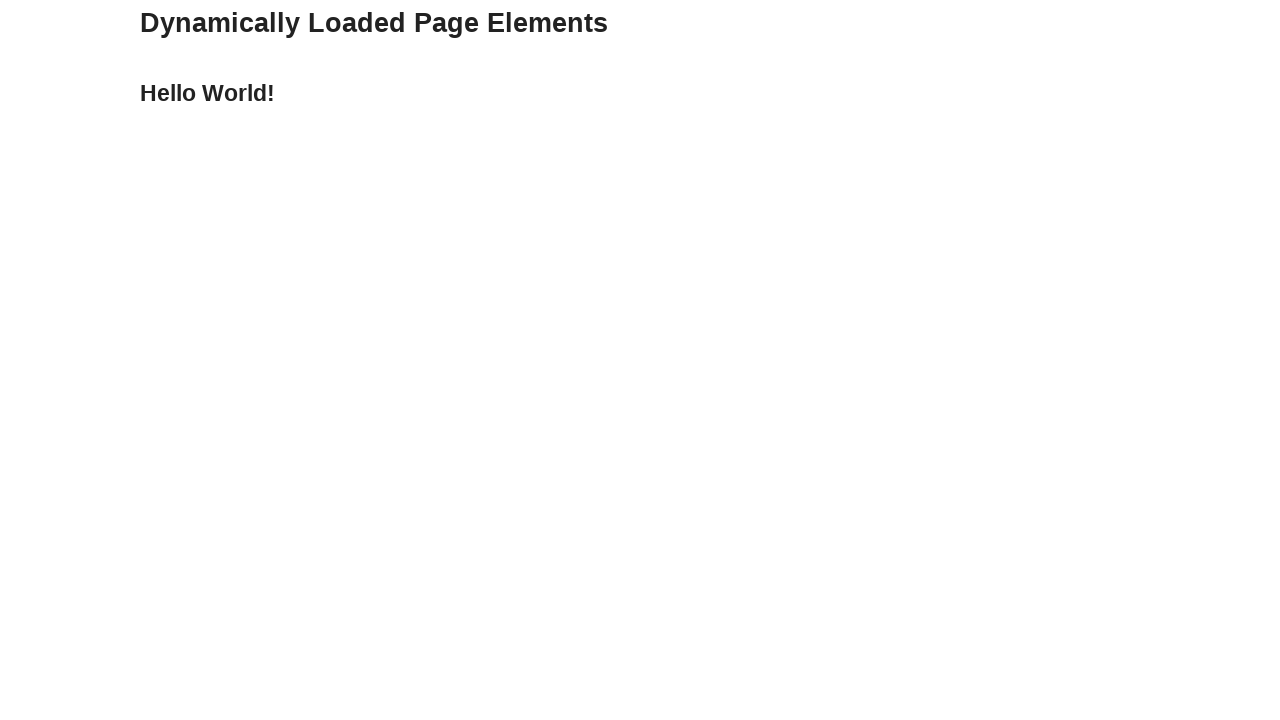

Verified 'Hello World!' text is displayed
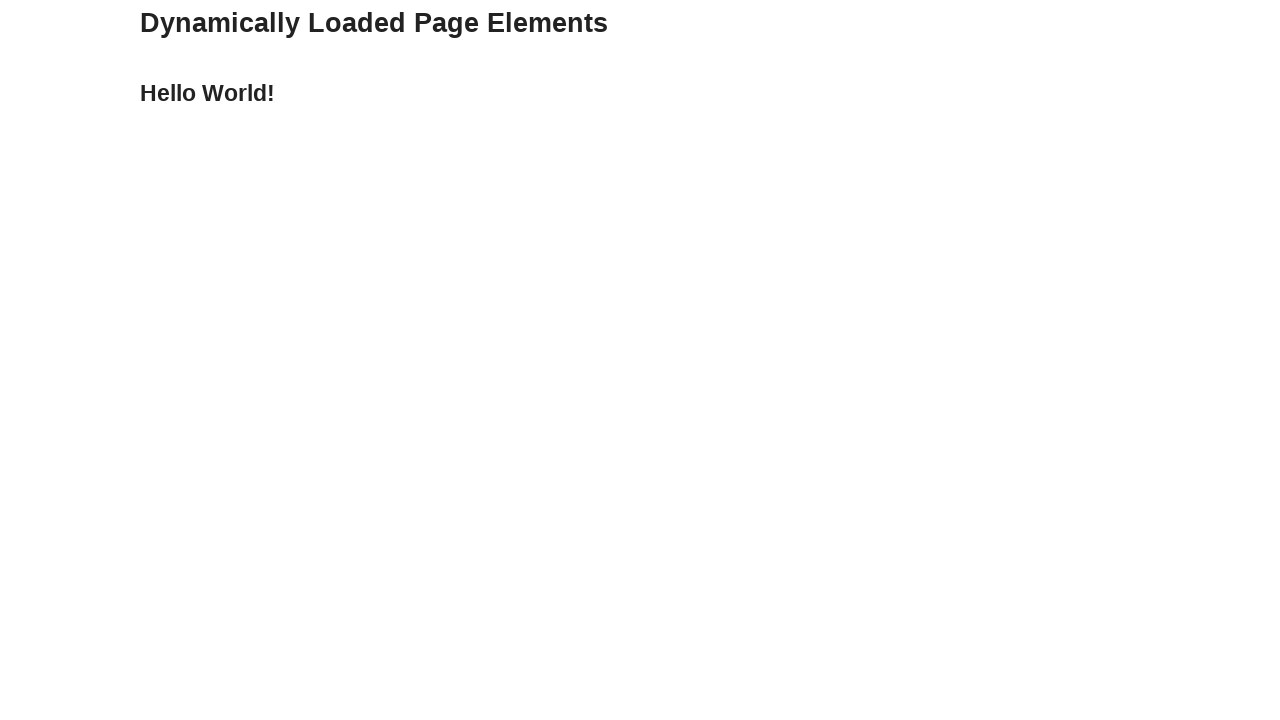

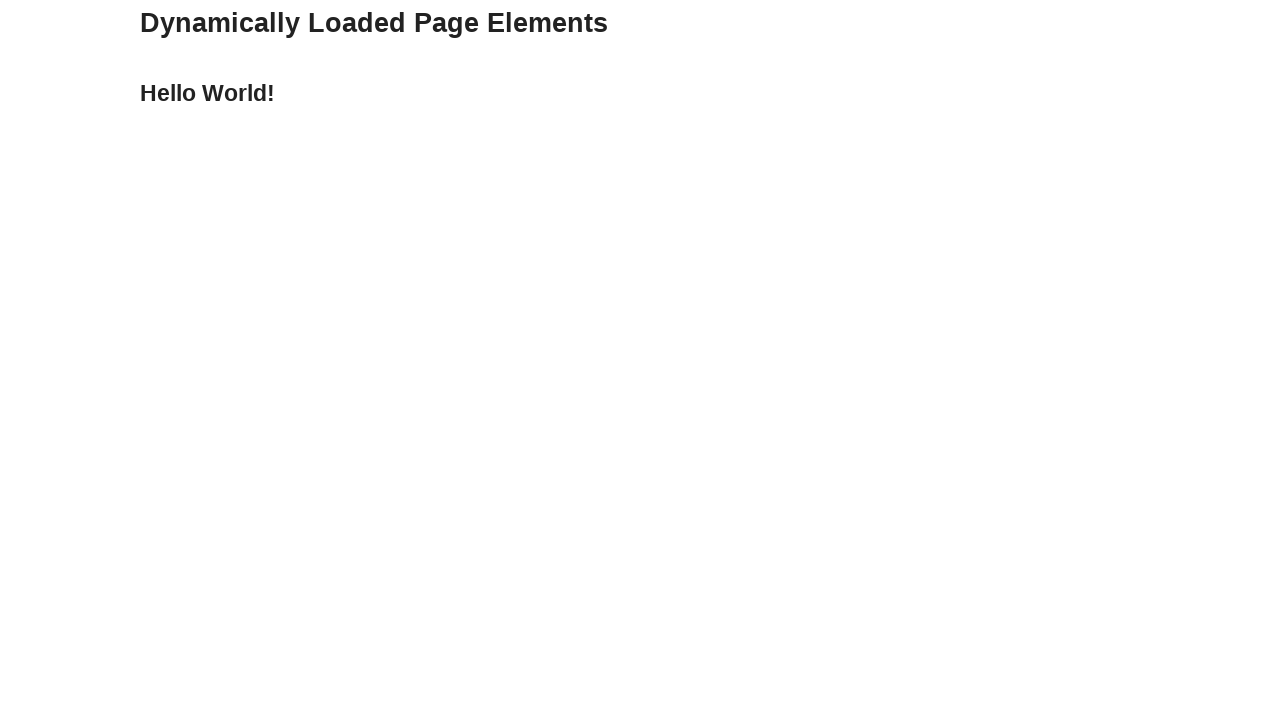